Navigates to BlazeDemo homepage and verifies the page title is "BlazeDemo"

Starting URL: http://blazedemo.com/

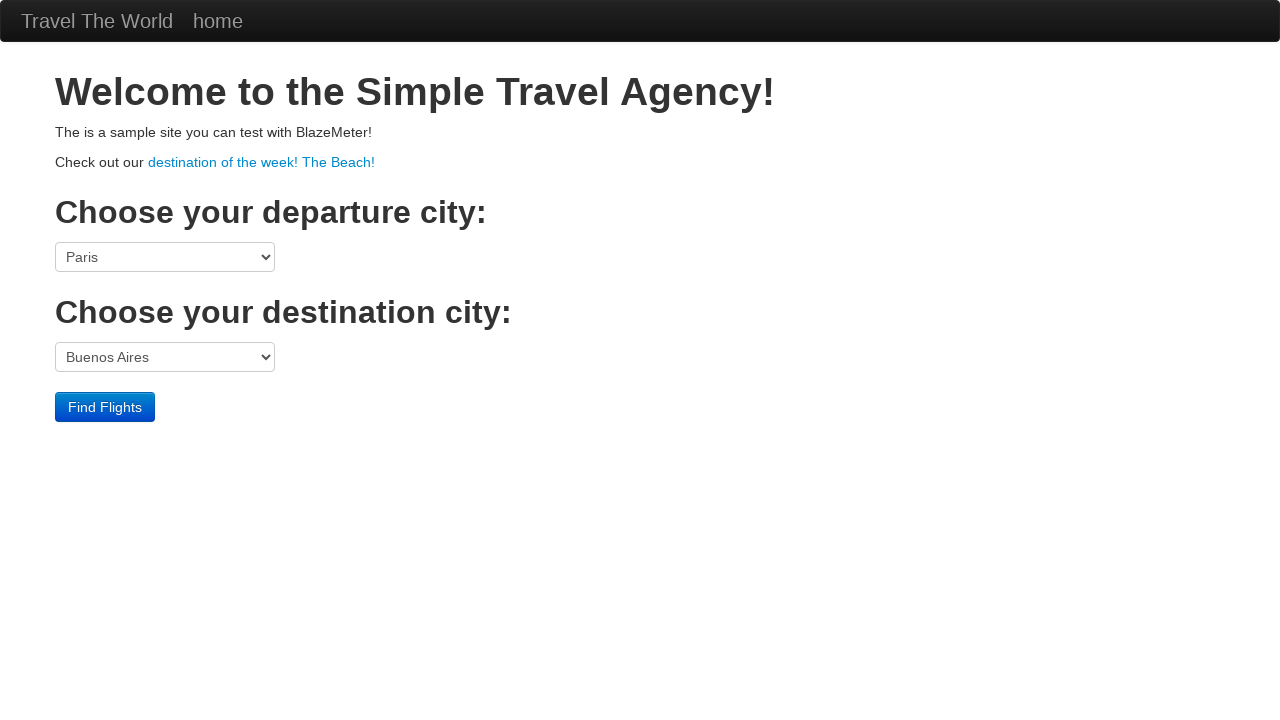

Navigated to BlazeDemo homepage at http://blazedemo.com/
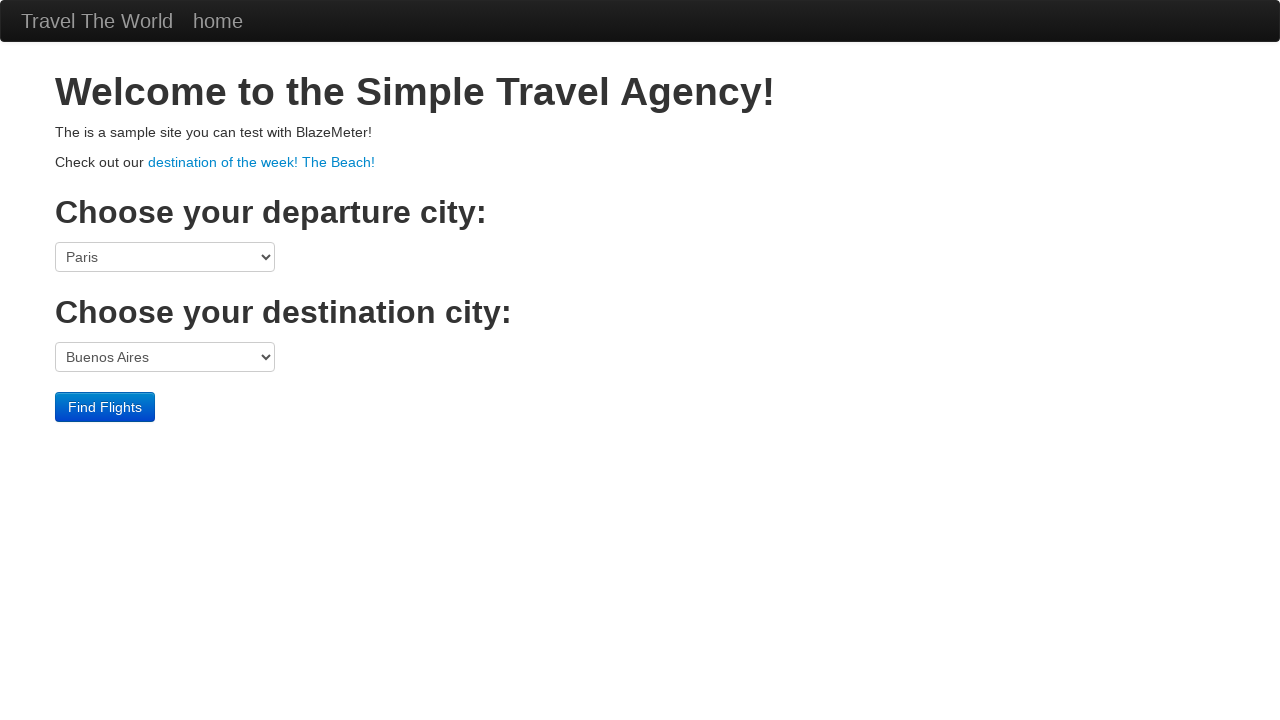

Verified page title is 'BlazeDemo'
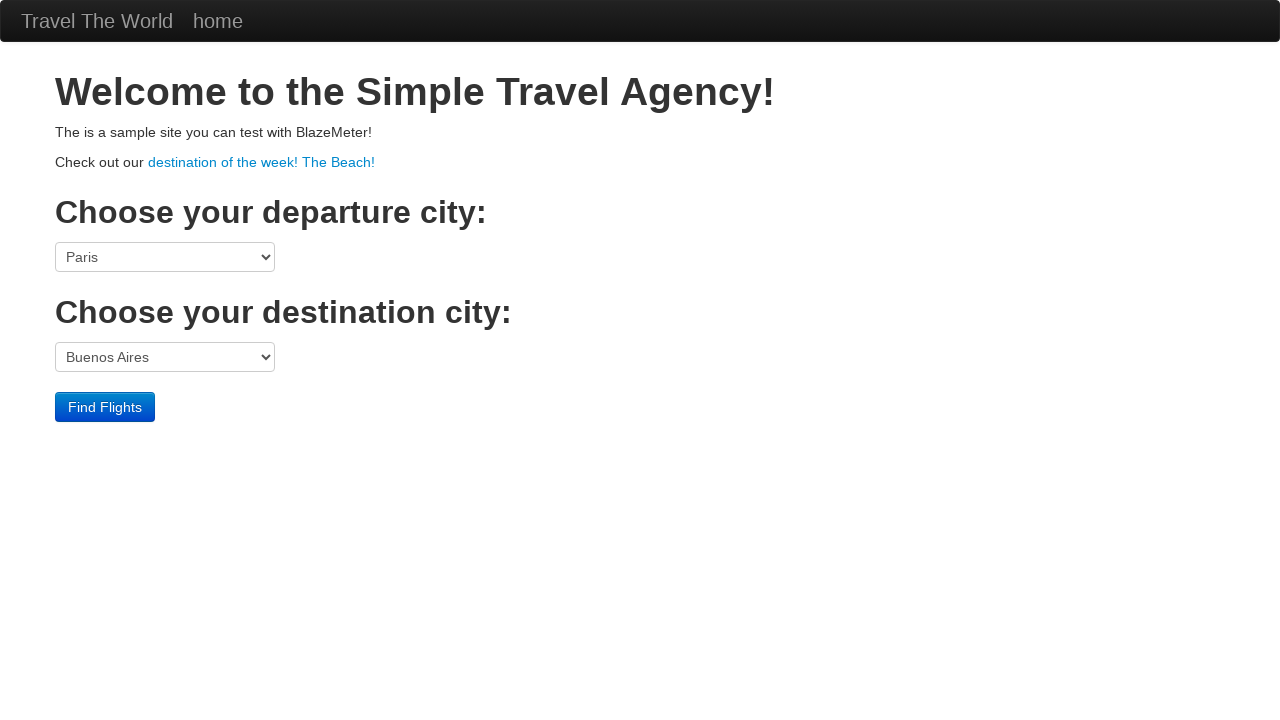

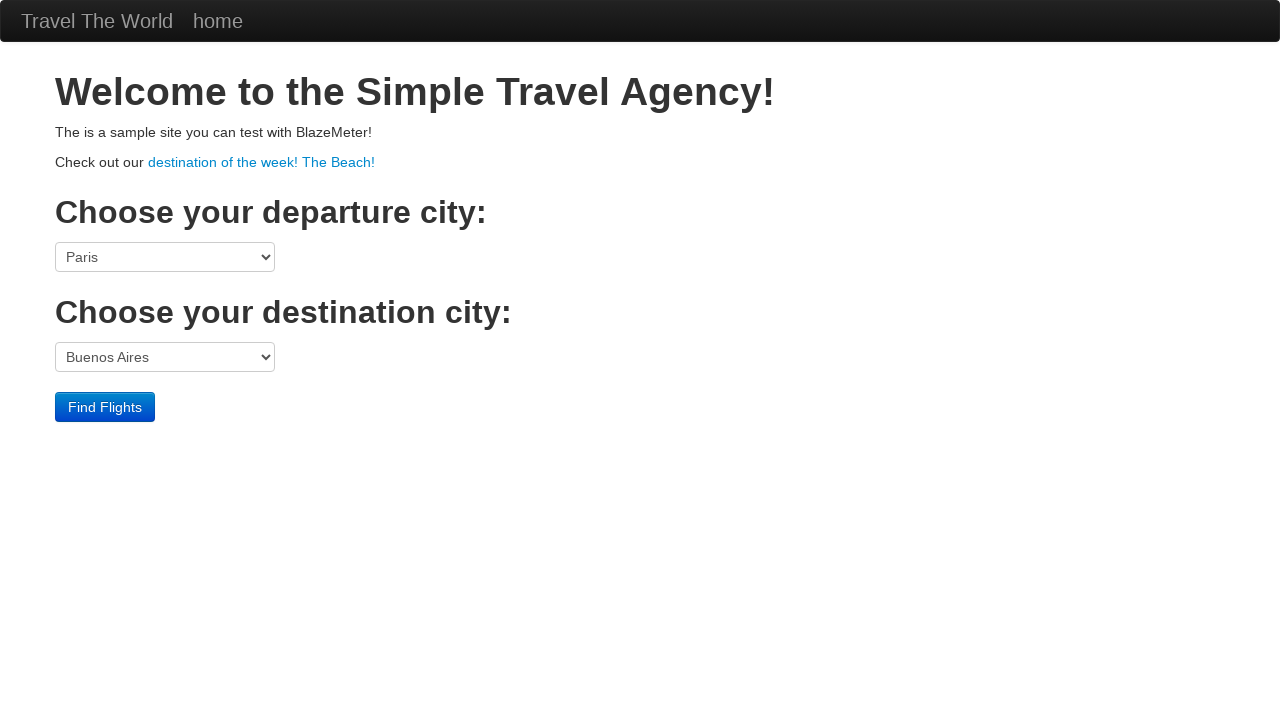